Tests A/B test opt-out by navigating to the split testing page, verifying initial A/B test state, forging an opt-out cookie, refreshing, and confirming the page shows "No A/B Test".

Starting URL: http://the-internet.herokuapp.com/abtest

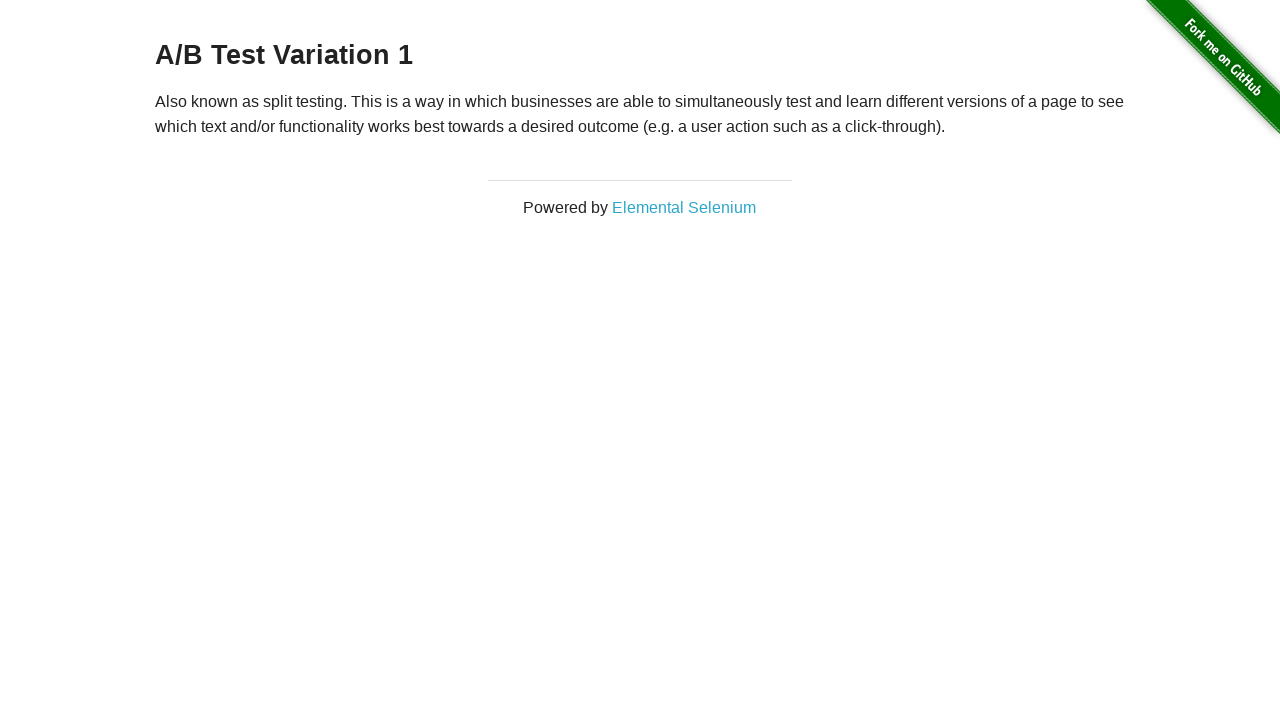

Located h3 heading element
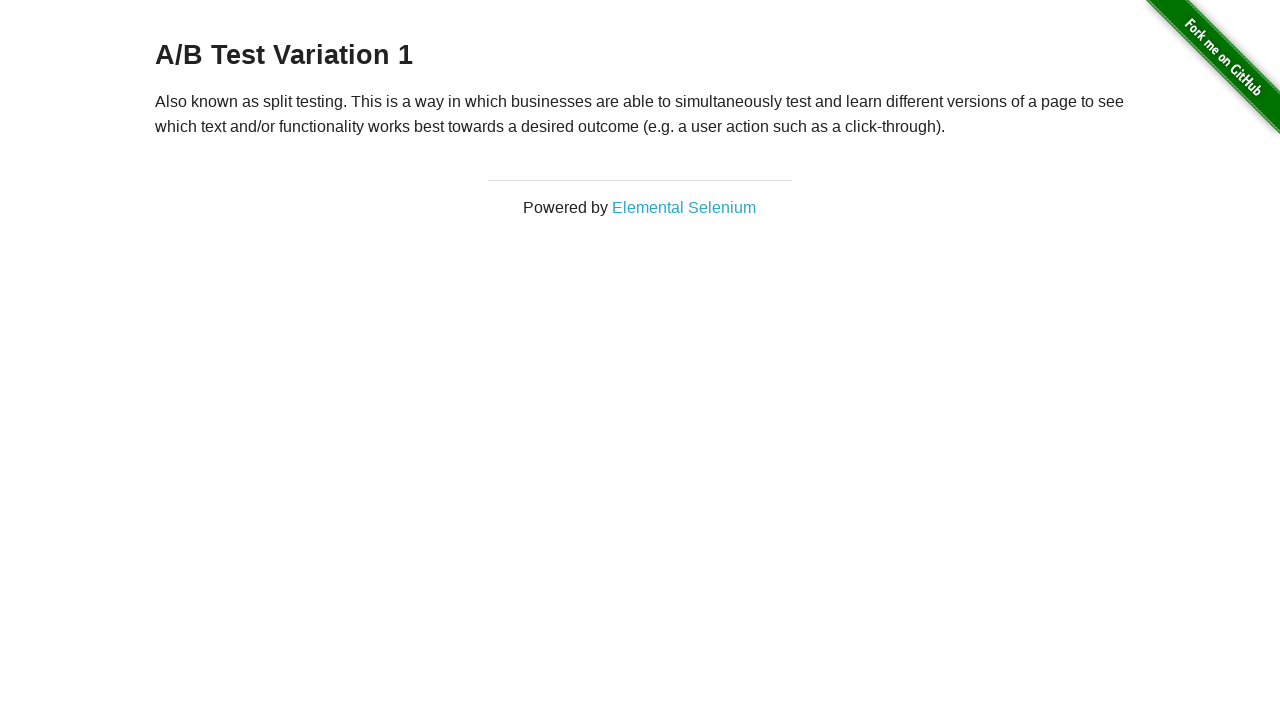

Retrieved heading text content
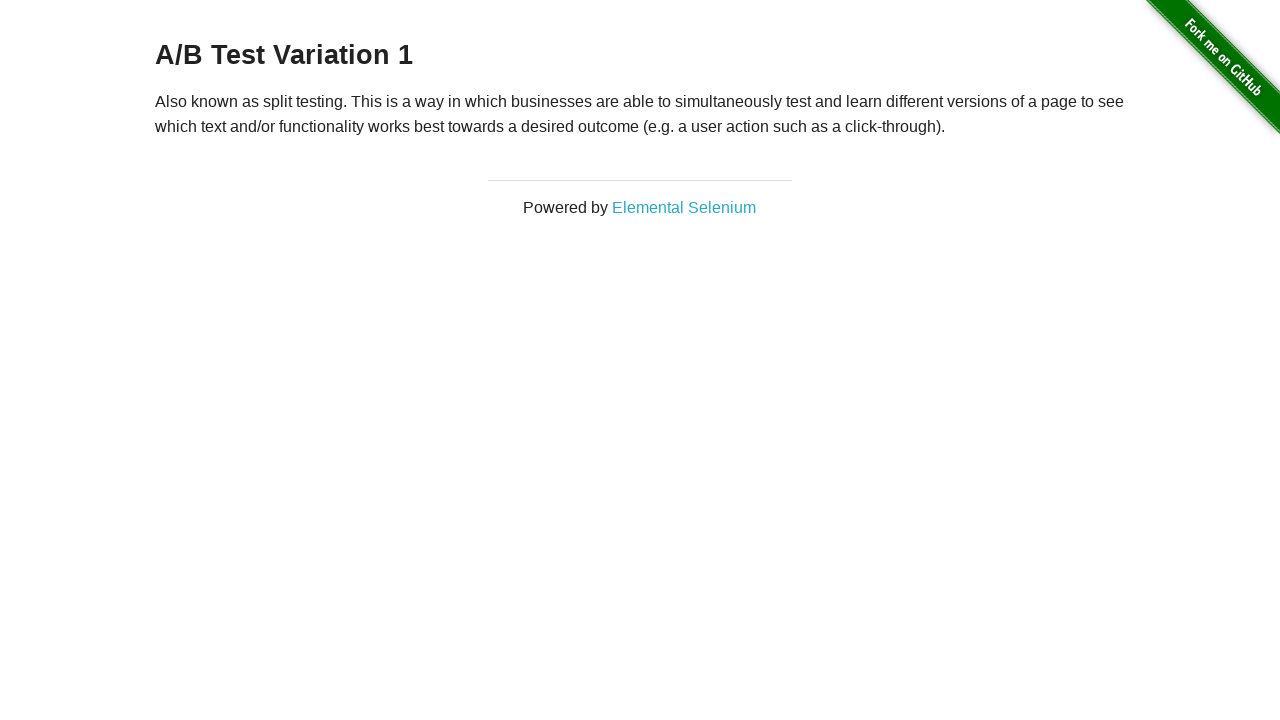

Verified initial A/B test state - heading shows either 'A/B Test Variation 1' or 'A/B Test Control'
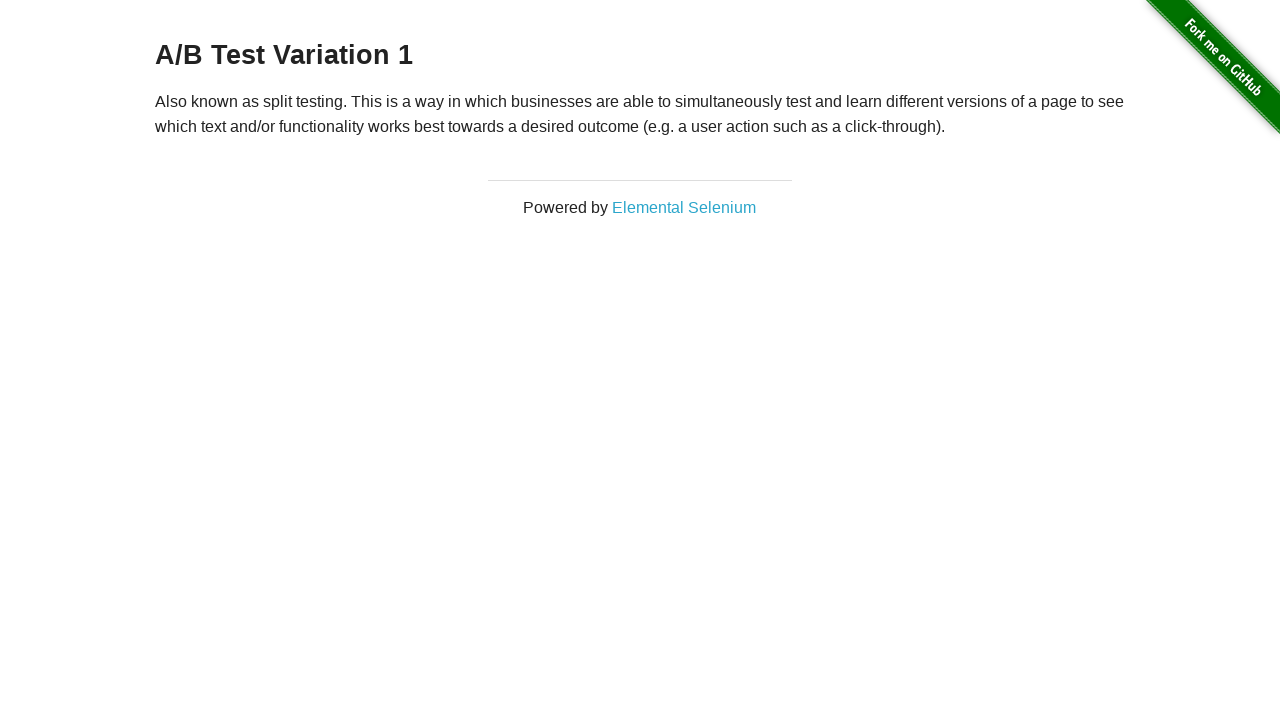

Added optimizelyOptOut cookie with value 'true'
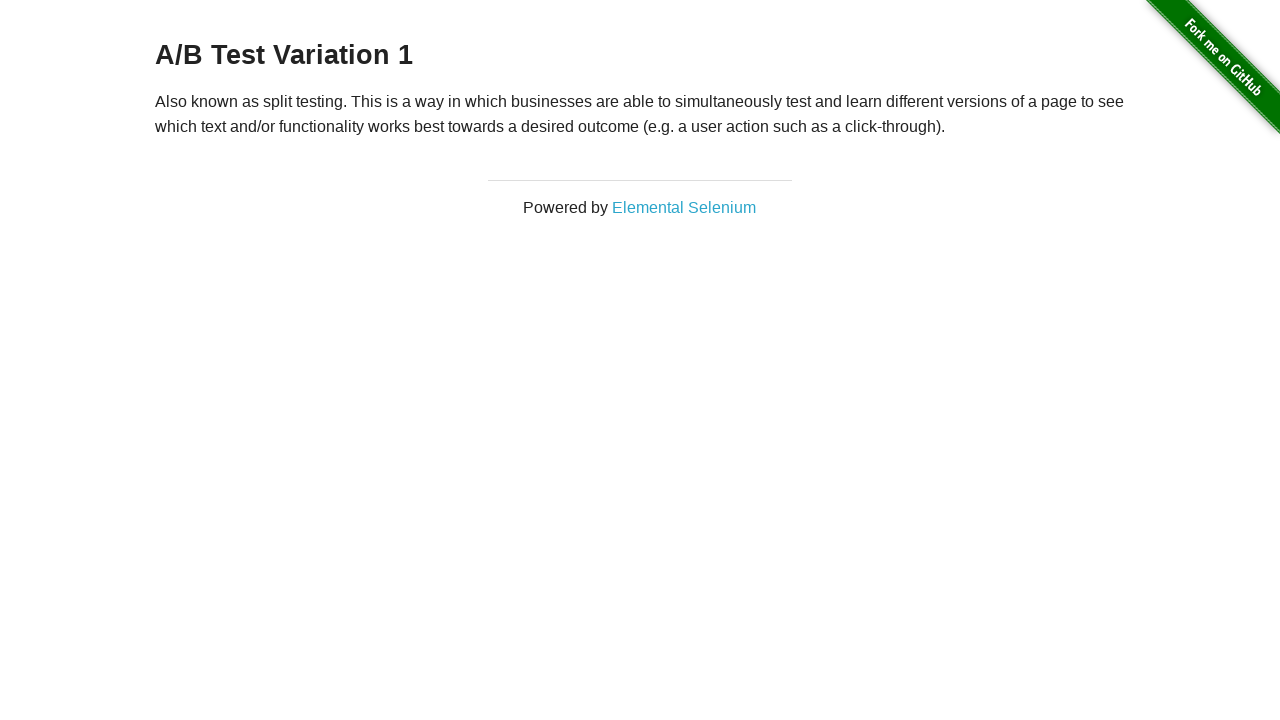

Reloaded the page to apply the opt-out cookie
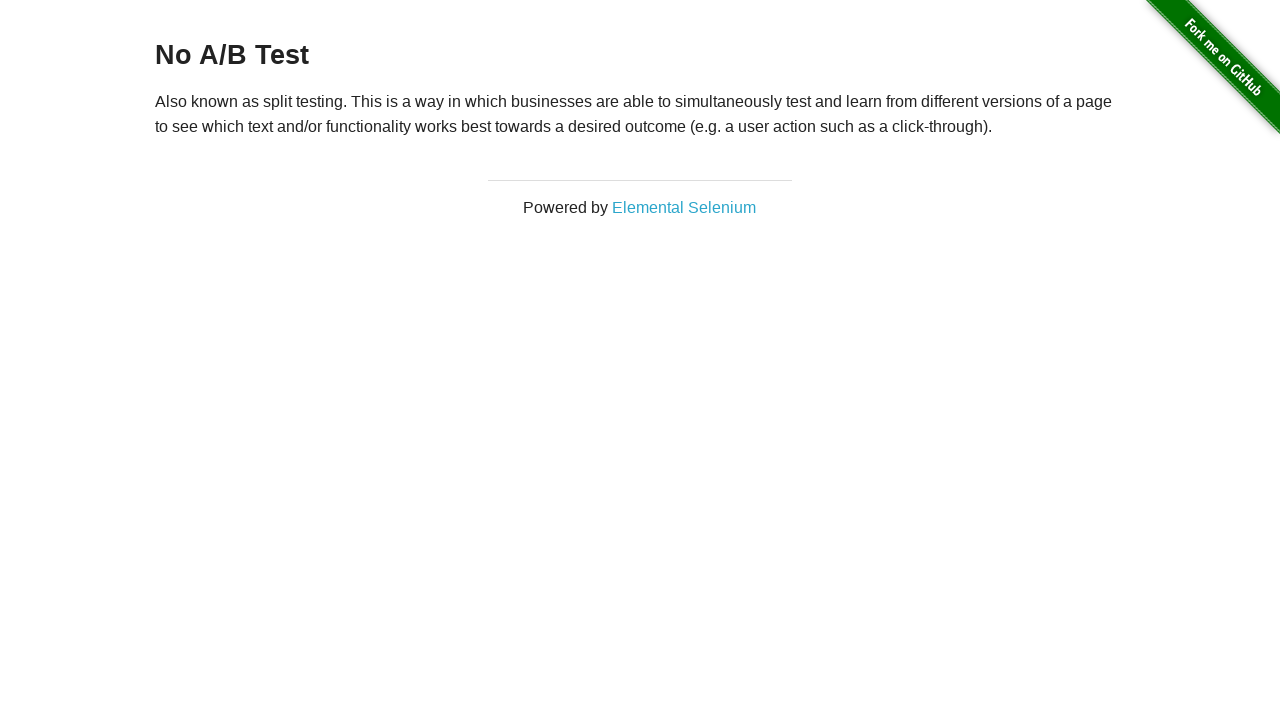

Retrieved heading text content after page reload
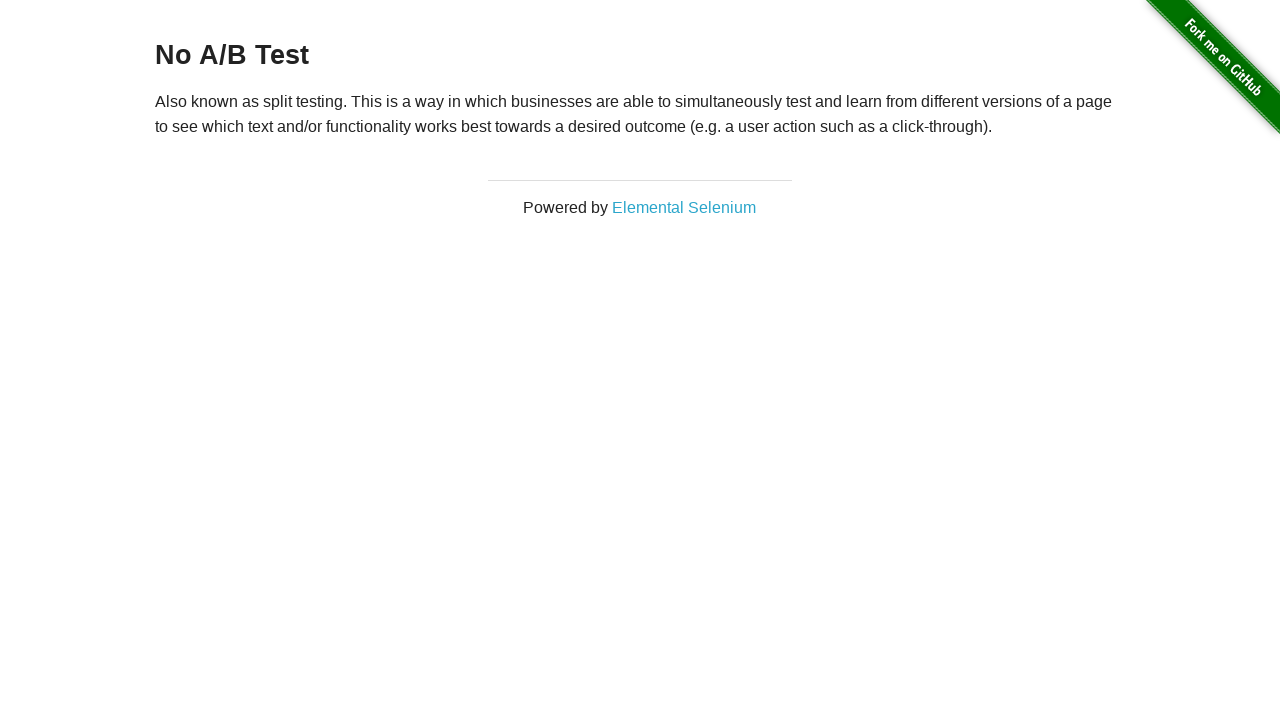

Verified opt-out successful - heading now shows 'No A/B Test'
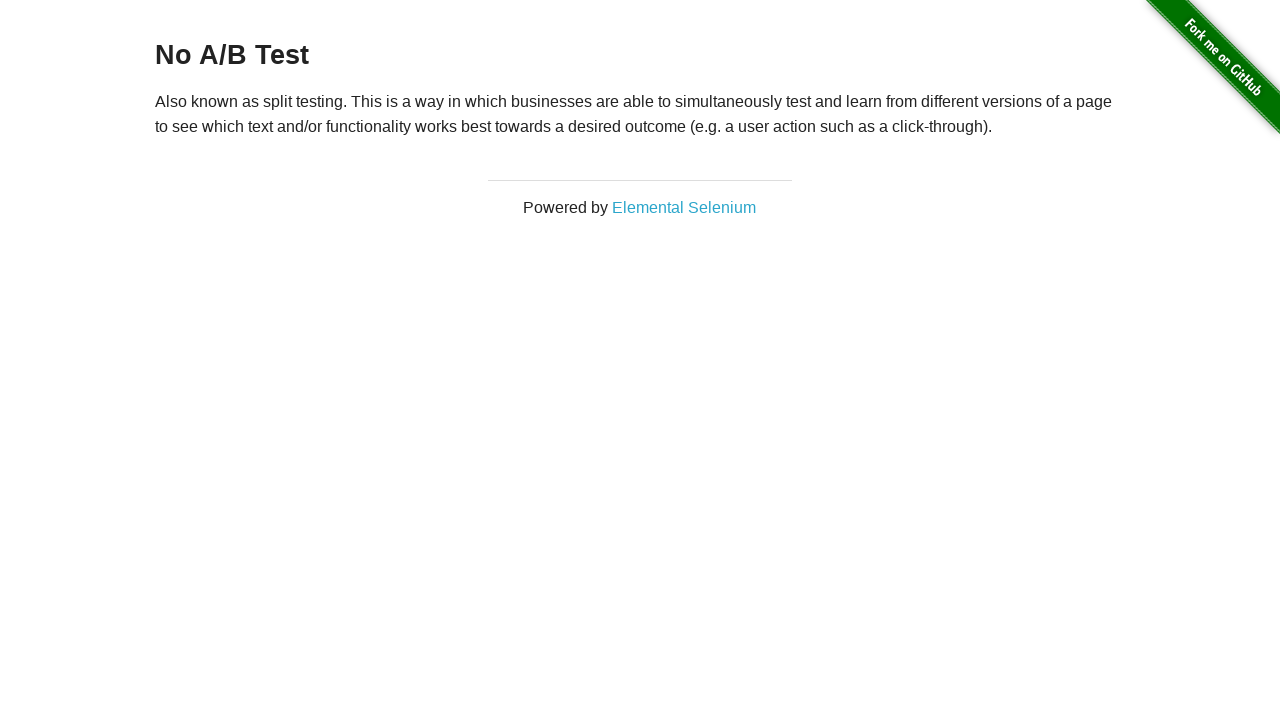

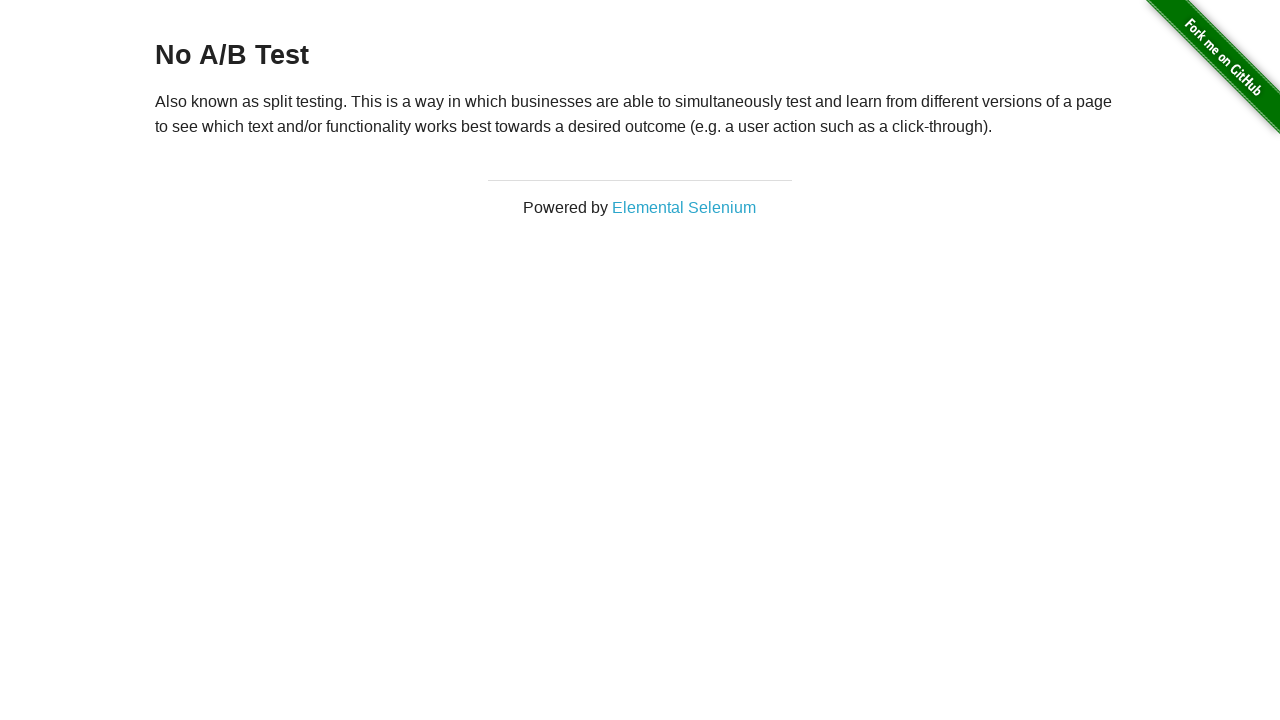